Navigates to PropertyCapsule website and clicks on manage button to open the Tourbooks page in a new tab, then verifies the page title

Starting URL: https://www.propertycapsule.com/

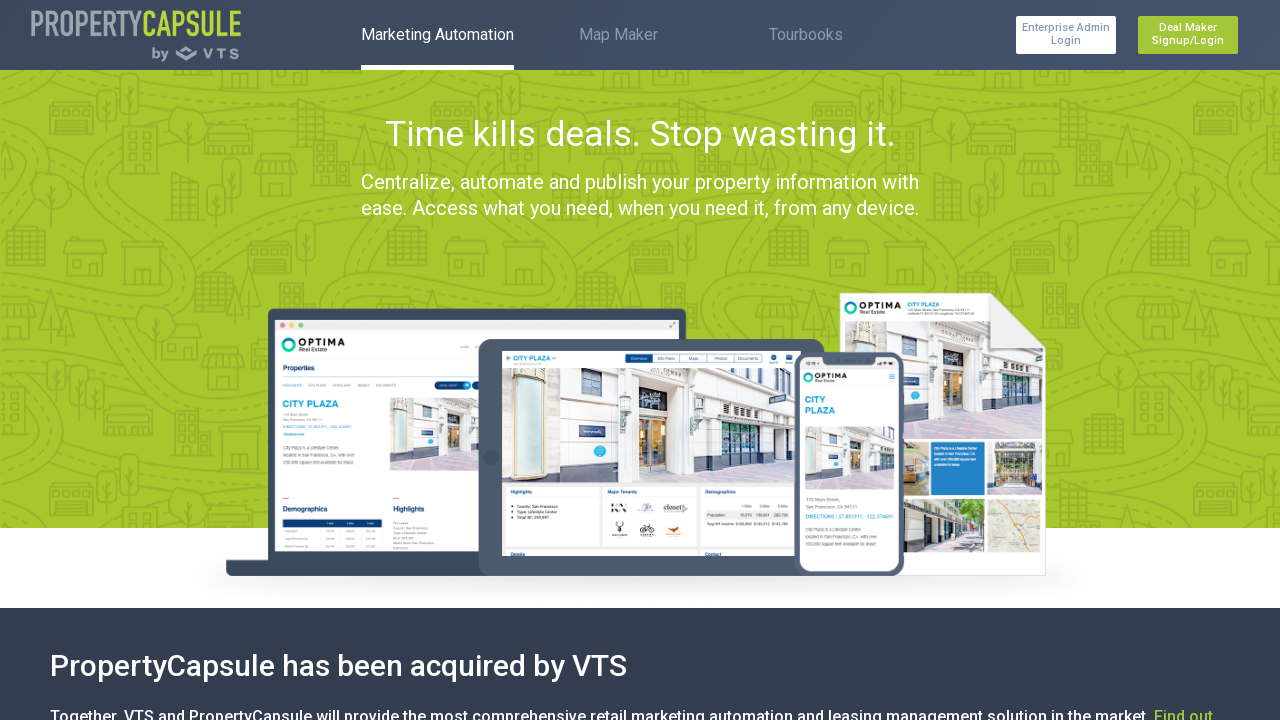

Navigated to PropertyCapsule website
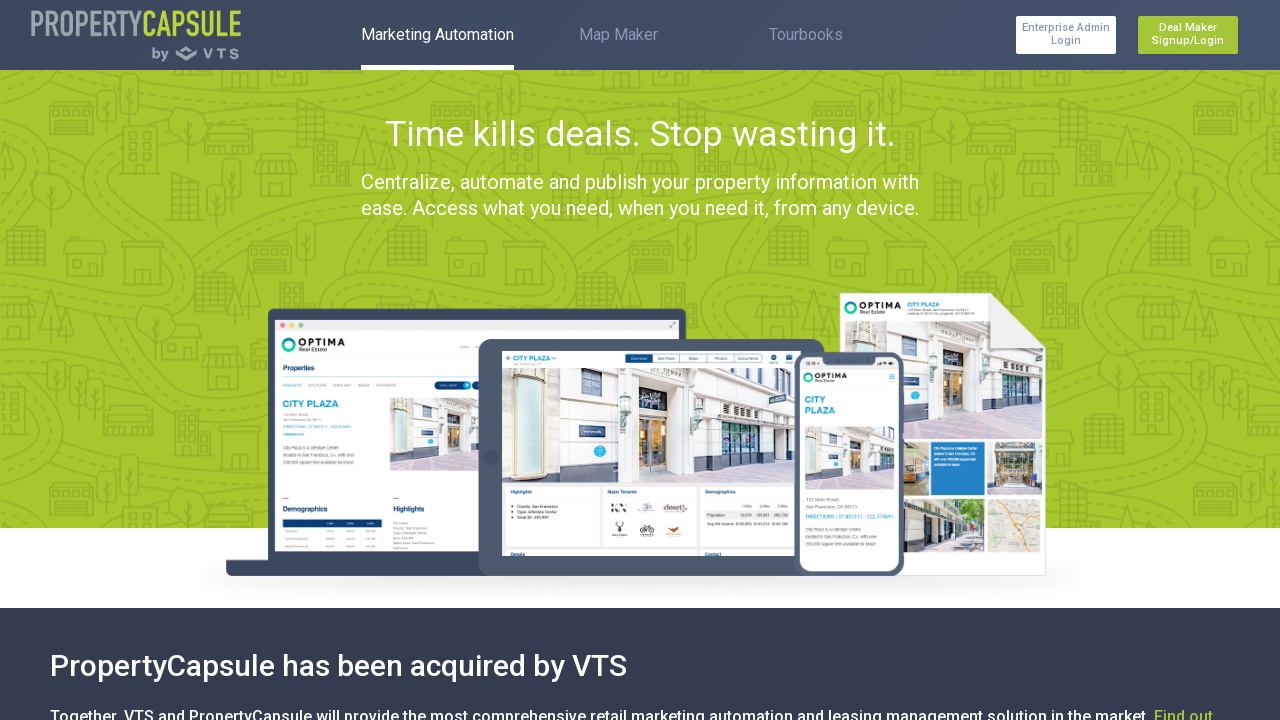

Clicked manage button to open Tourbooks in new tab at (806, 35) on #manage-btn
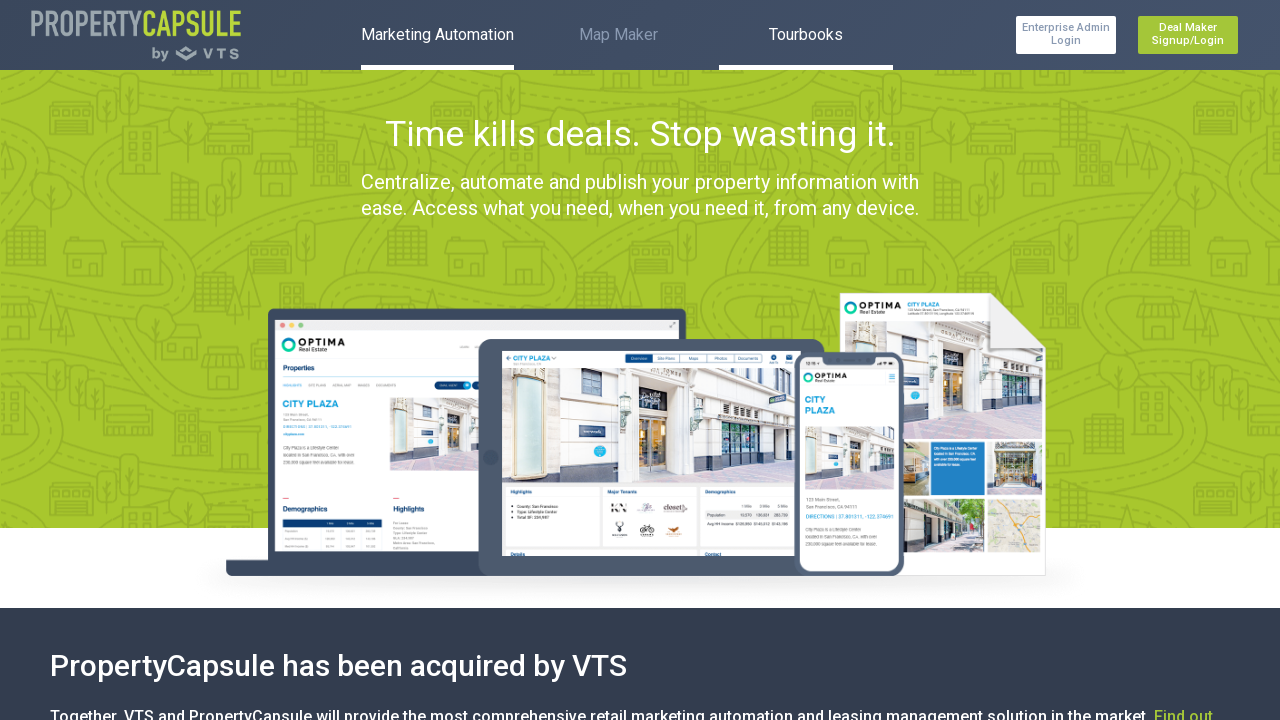

New Tourbooks tab loaded successfully
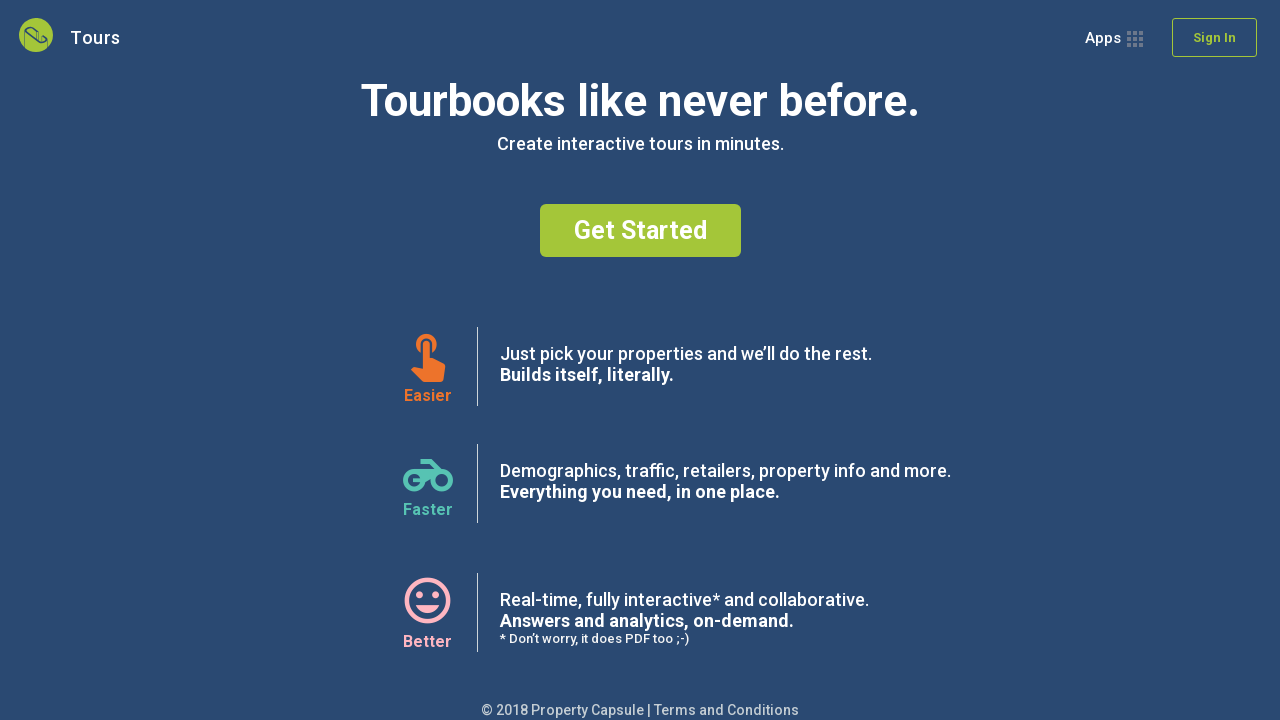

Retrieved page title: Automated Tourbooks for Retail Real Estate | PropertyCapsule
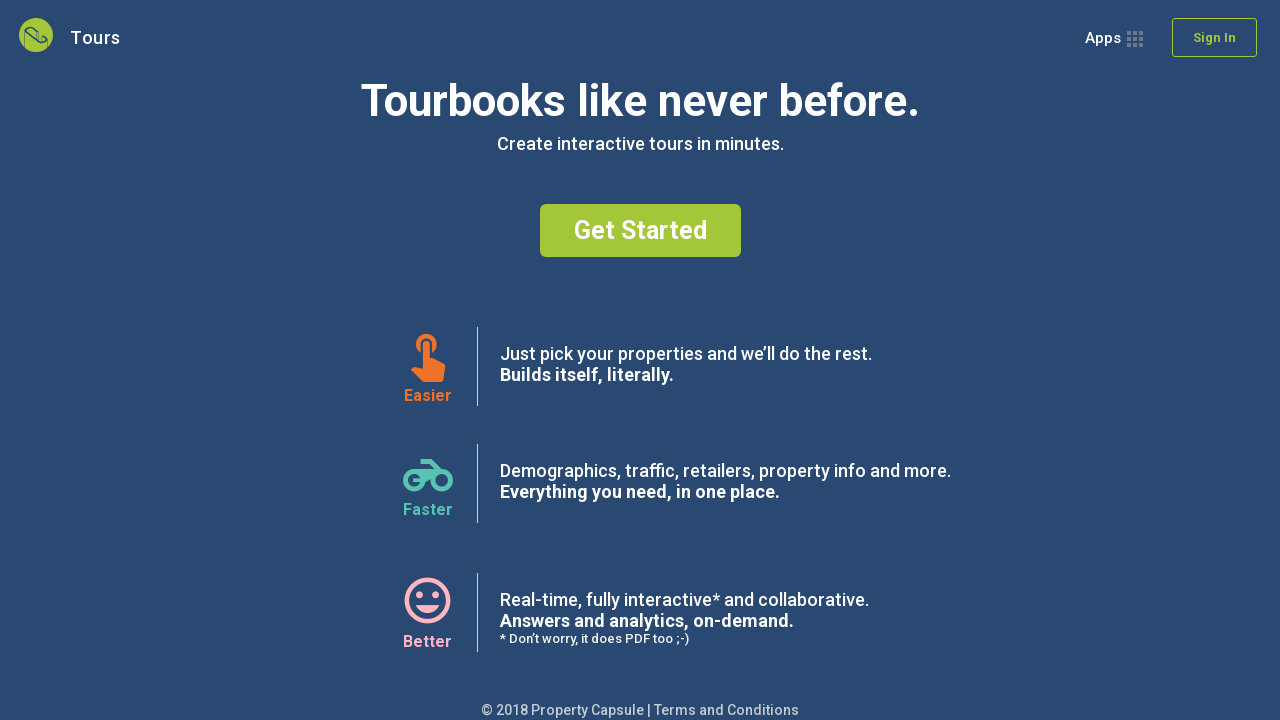

Page title verified successfully
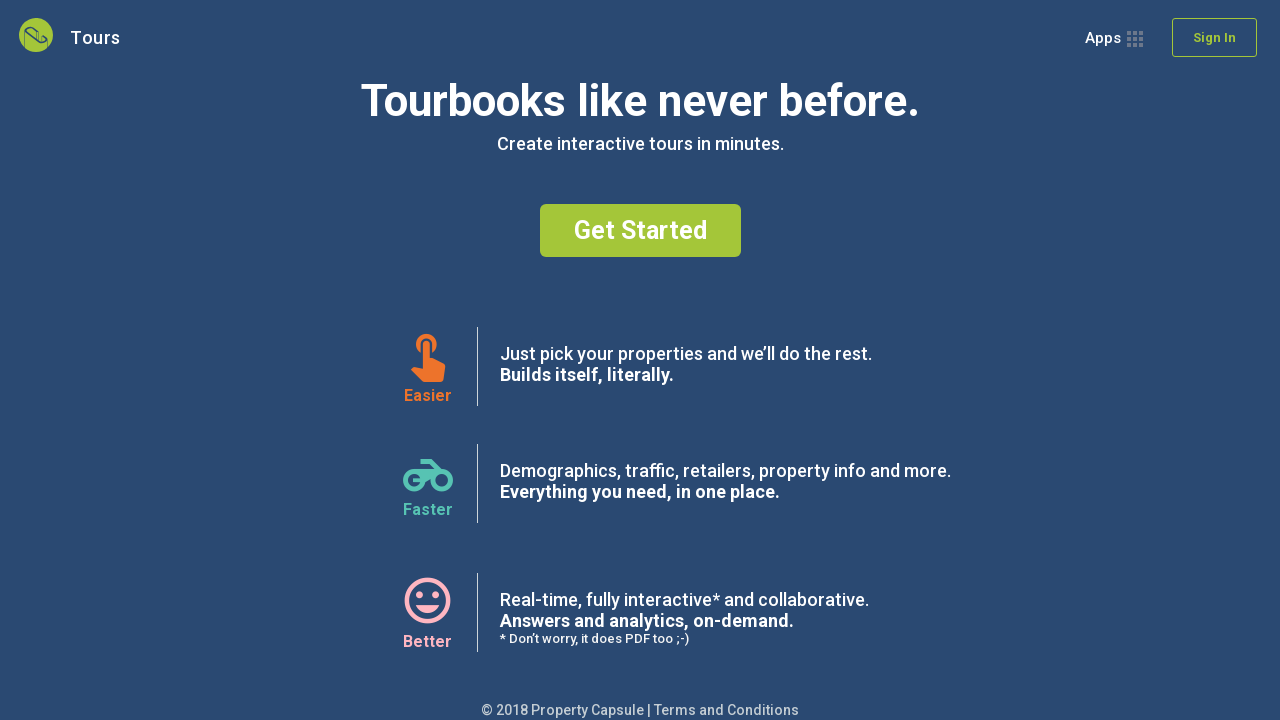

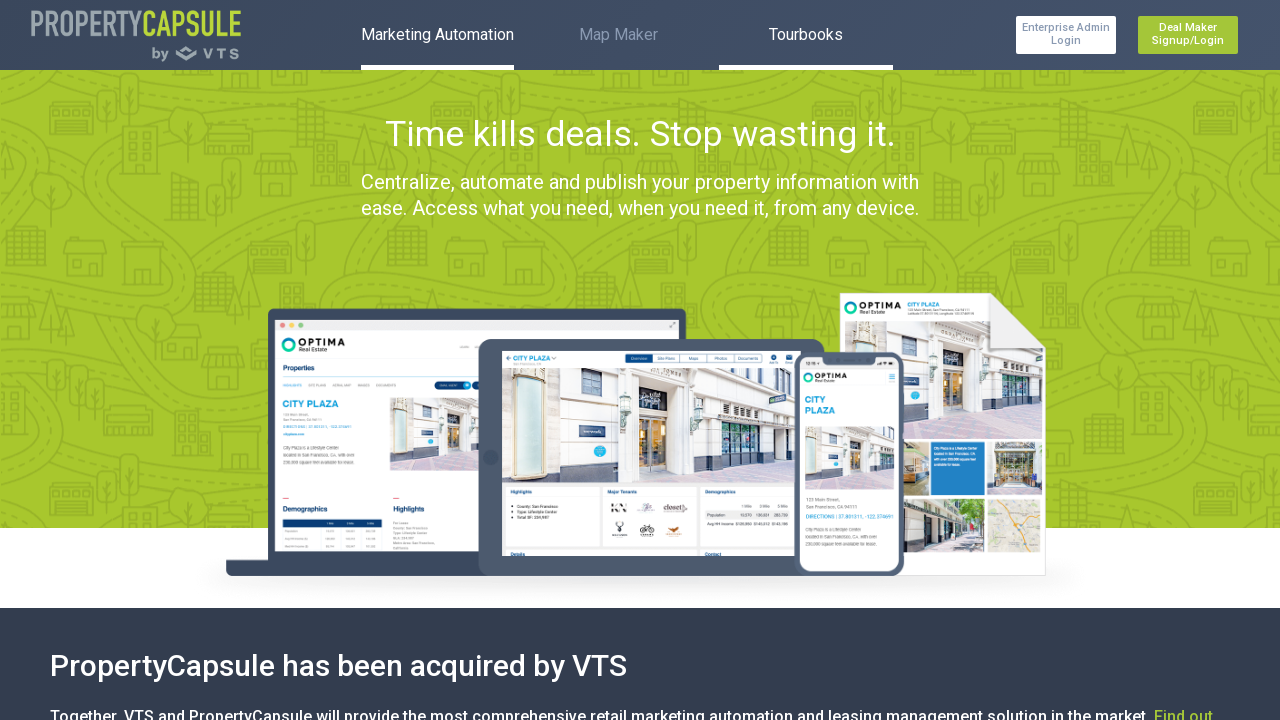